Navigates to Tesla's website and verifies that the page title matches the expected title

Starting URL: https://tesla.com

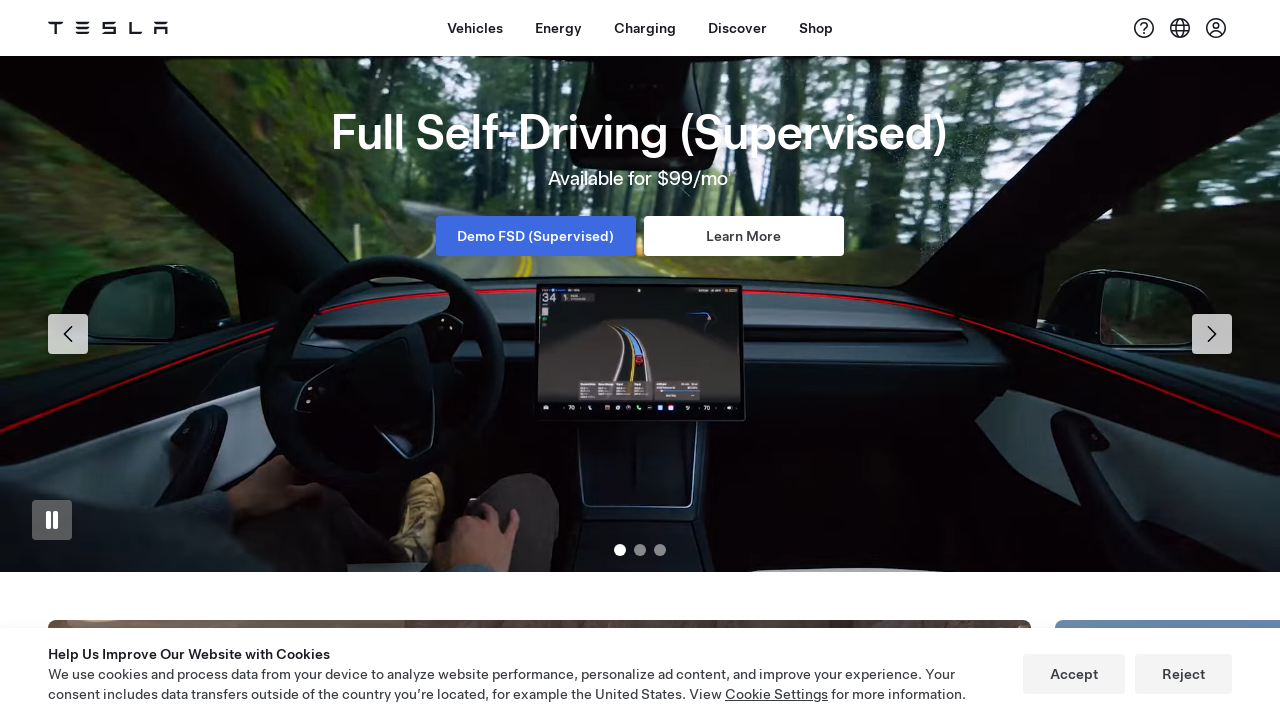

Navigated to Tesla website at https://tesla.com
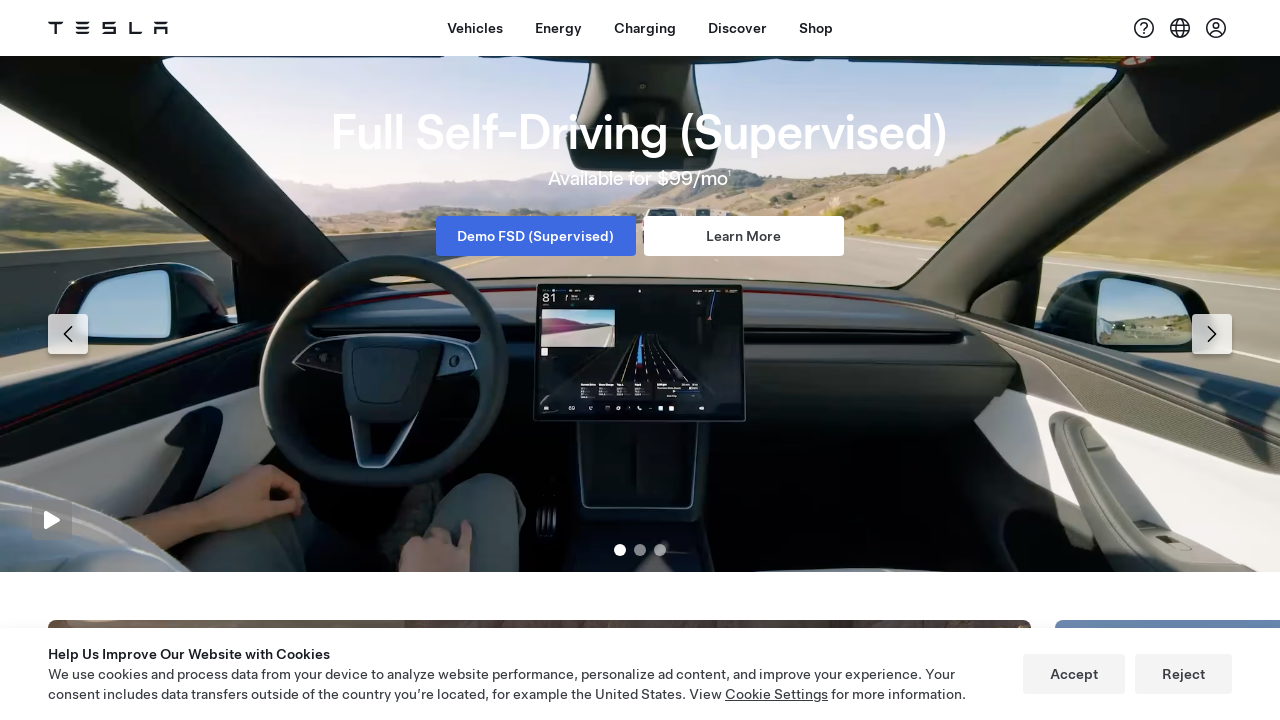

Retrieved page title: 'Electric Cars, Solar & Clean Energy | Tesla'
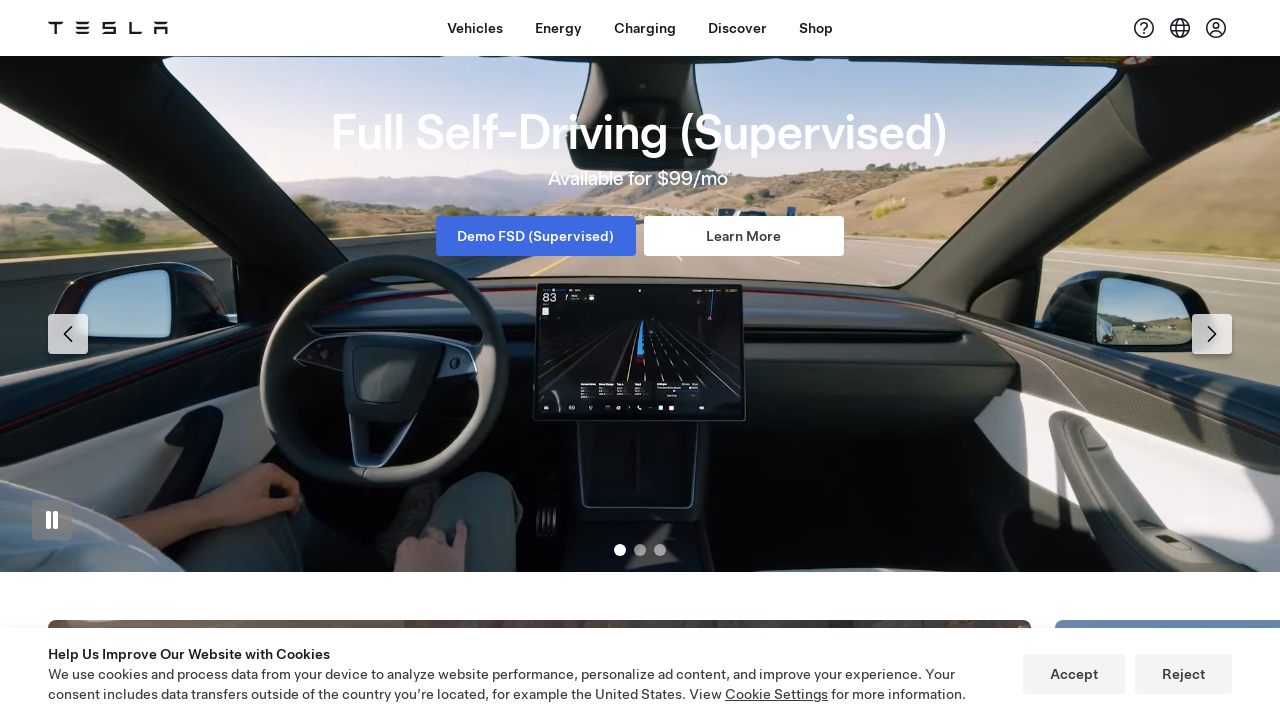

Verified page title matches expected value 'Electric Cars, Solar & Clean Energy | Tesla'
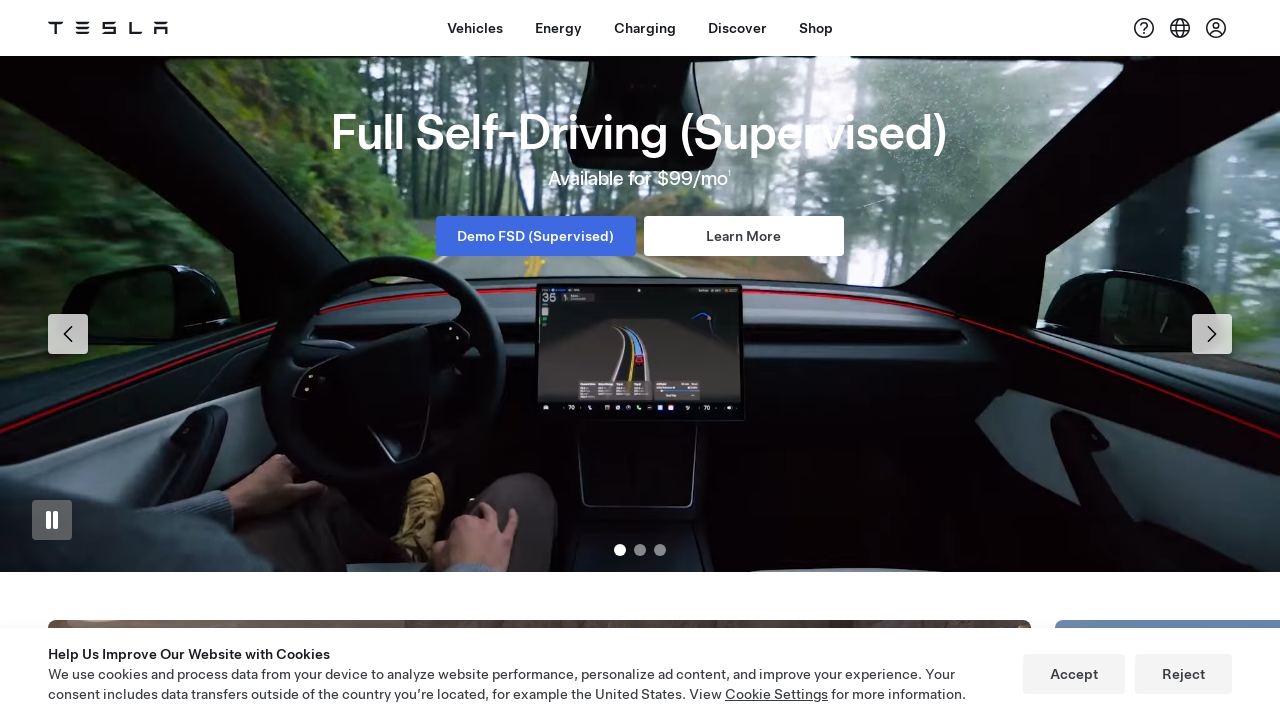

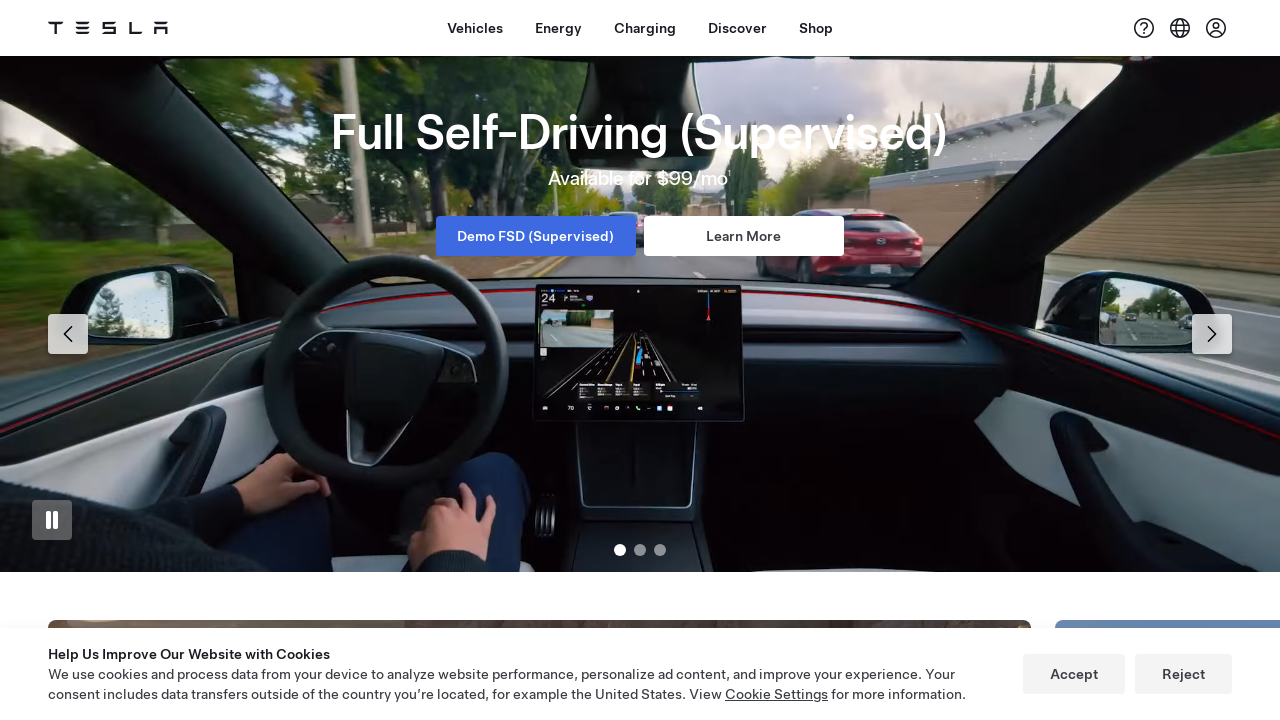